Tests scrolling down a long page by 1000 pixels using JavaScript execution

Starting URL: https://bonigarcia.dev/selenium-webdriver-java/long-page.html

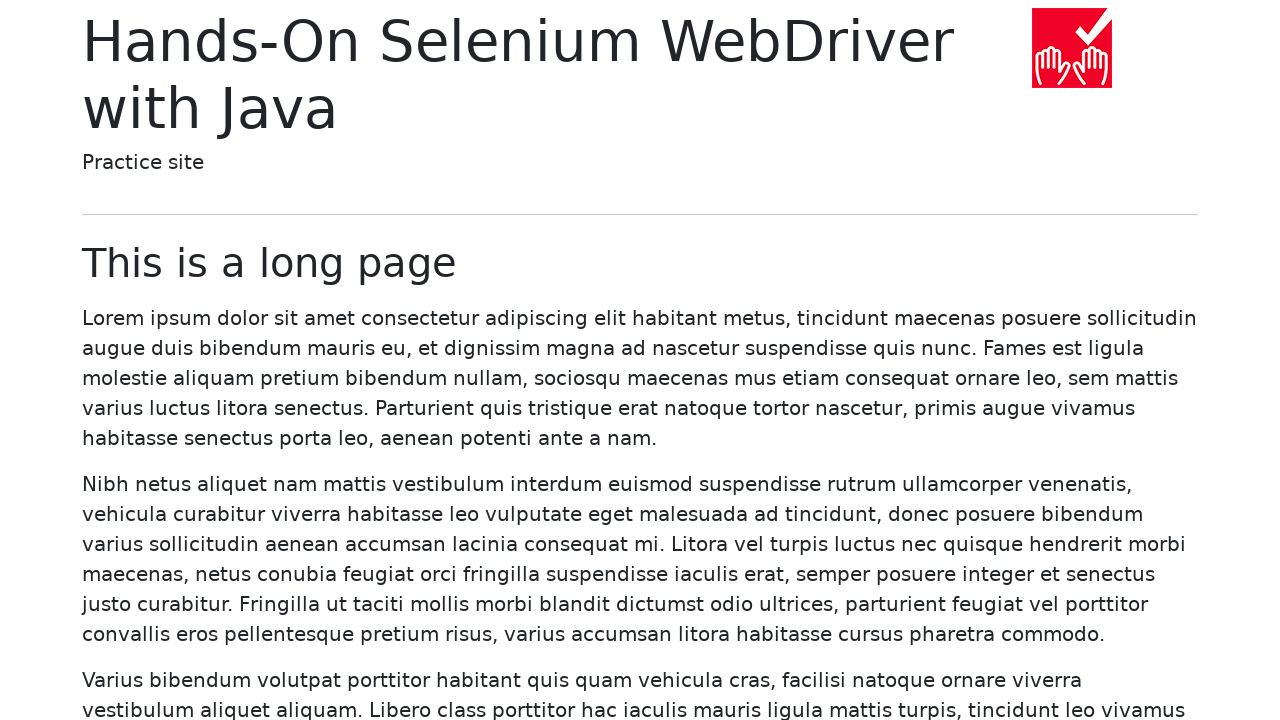

Navigated to long page test URL
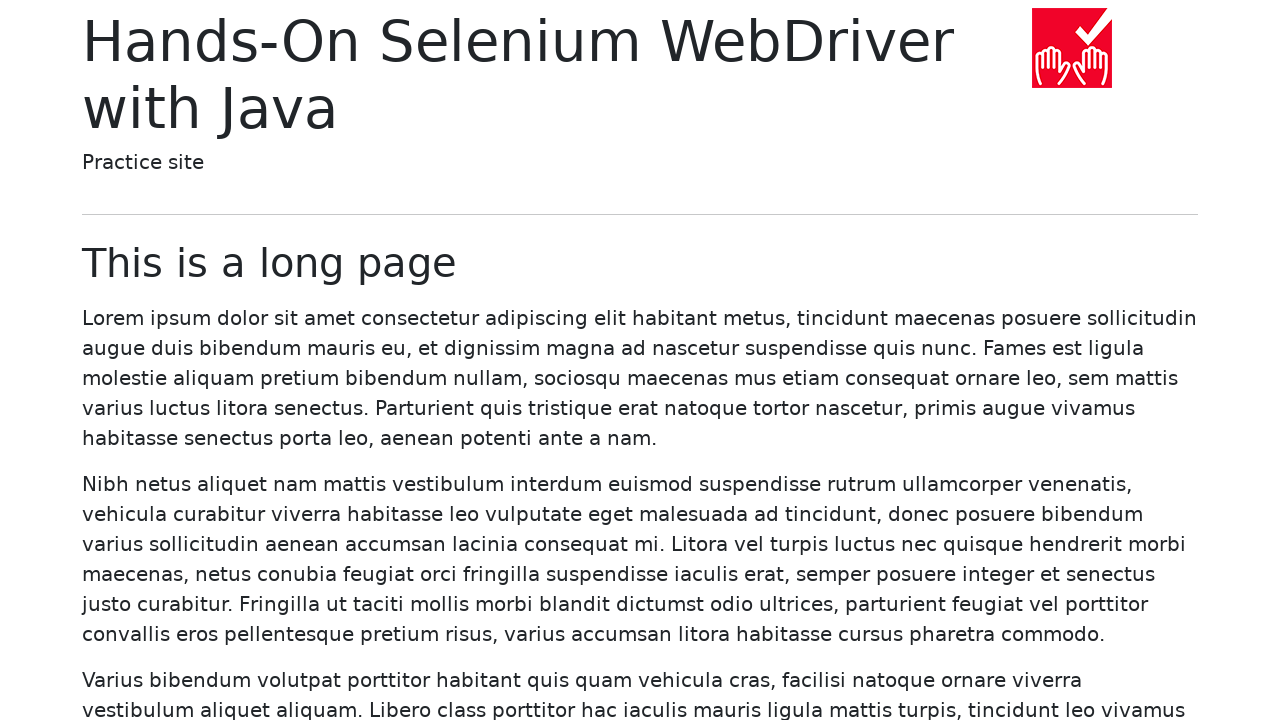

Scrolled down page by 1000 pixels using JavaScript
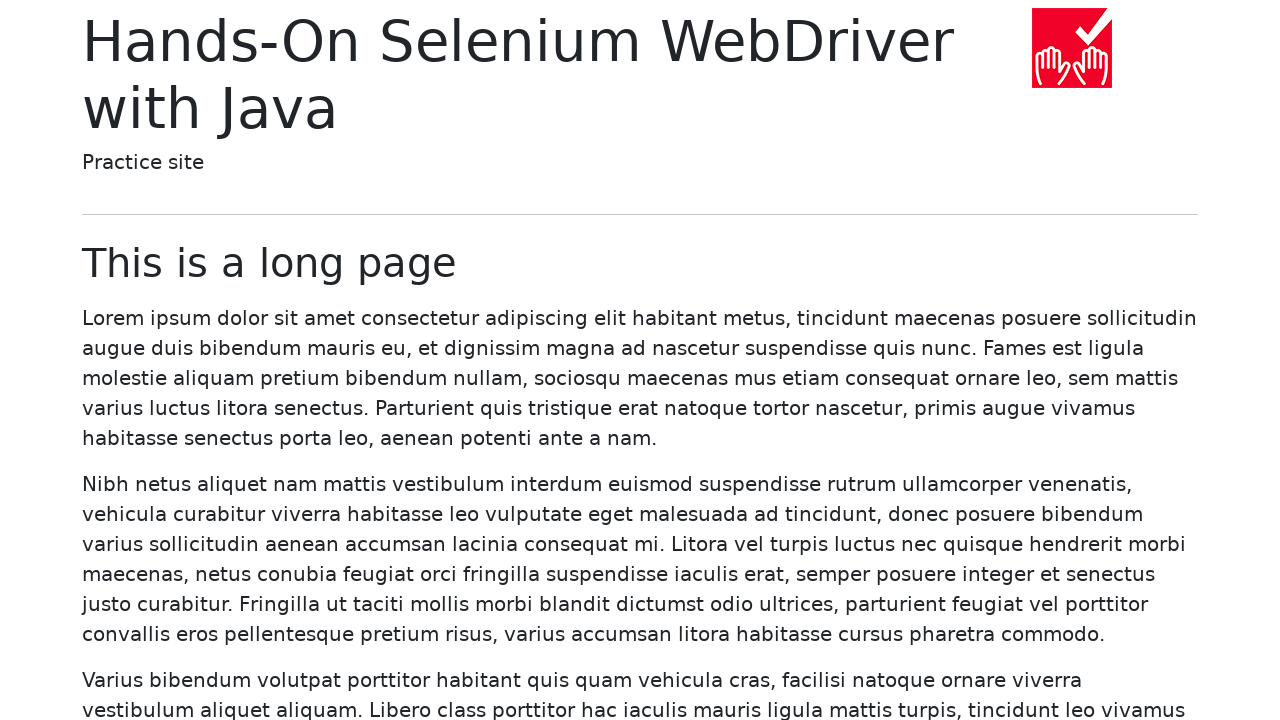

Waited 500ms for scroll to complete
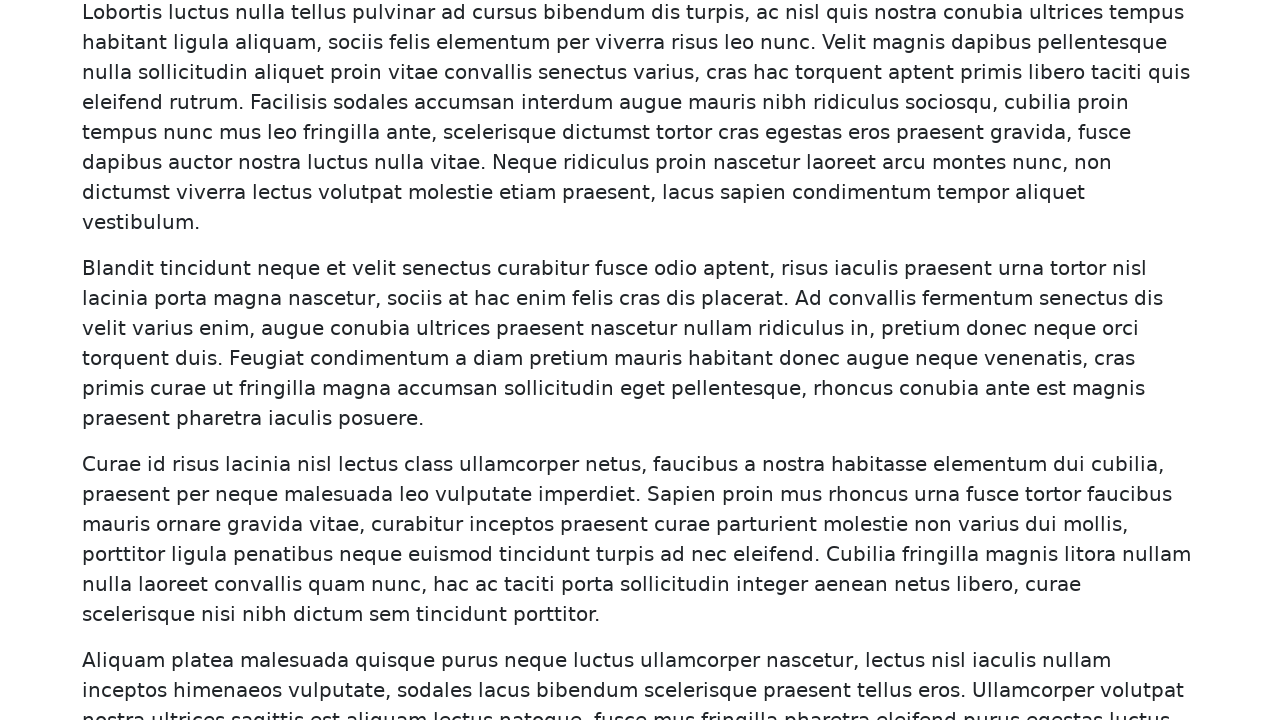

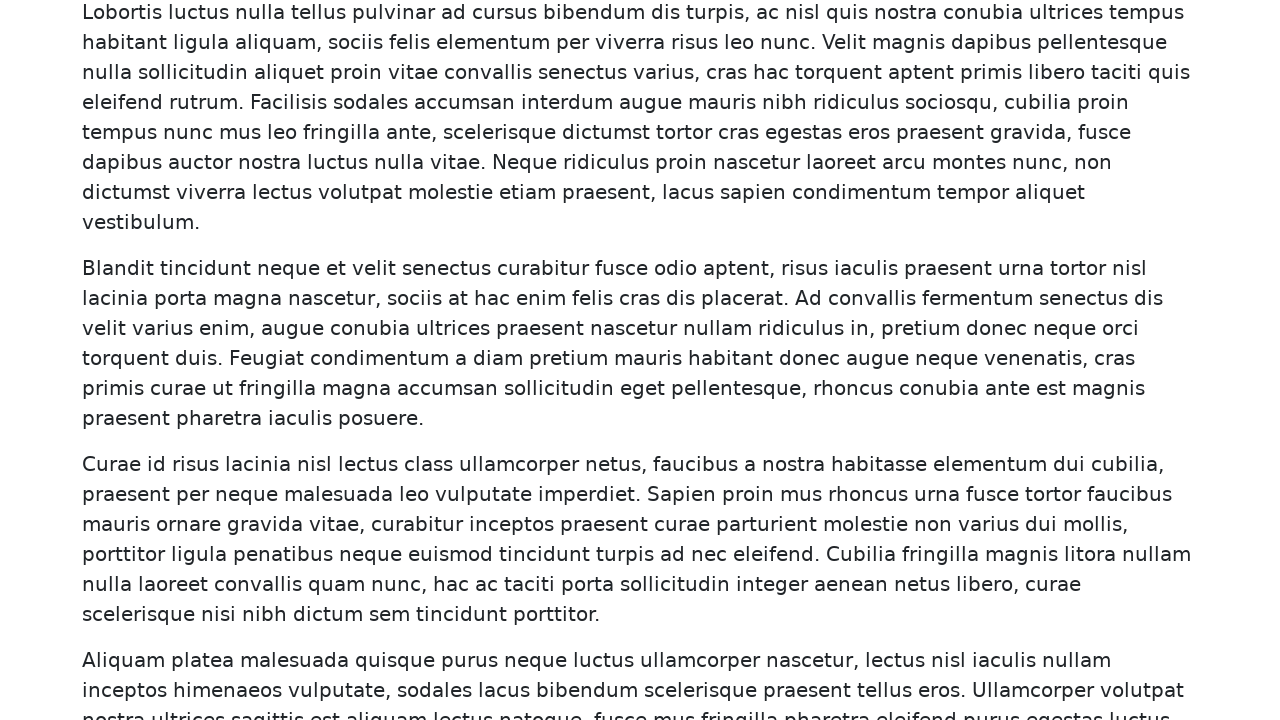